Tests navigation from DemoQA to ToolsQA by clicking home banner and then using search functionality

Starting URL: https://demoqa.com

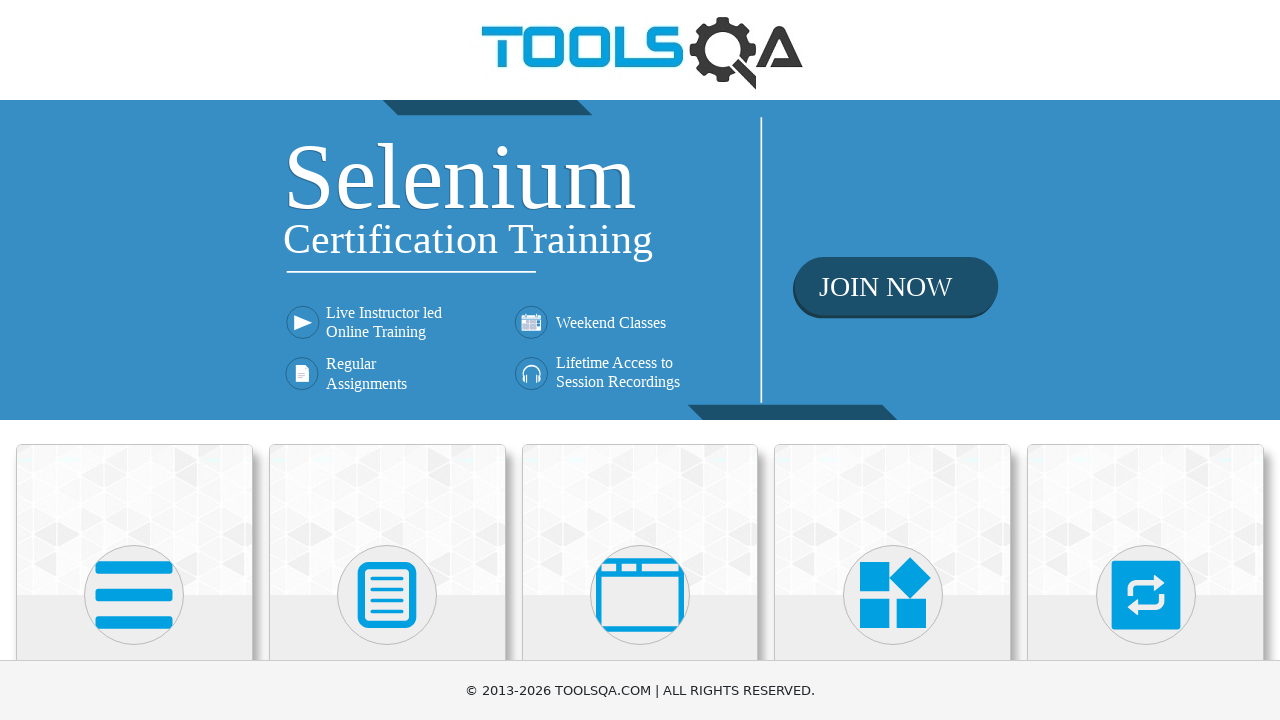

Clicked home banner to open new tab at (640, 260) on .home-banner
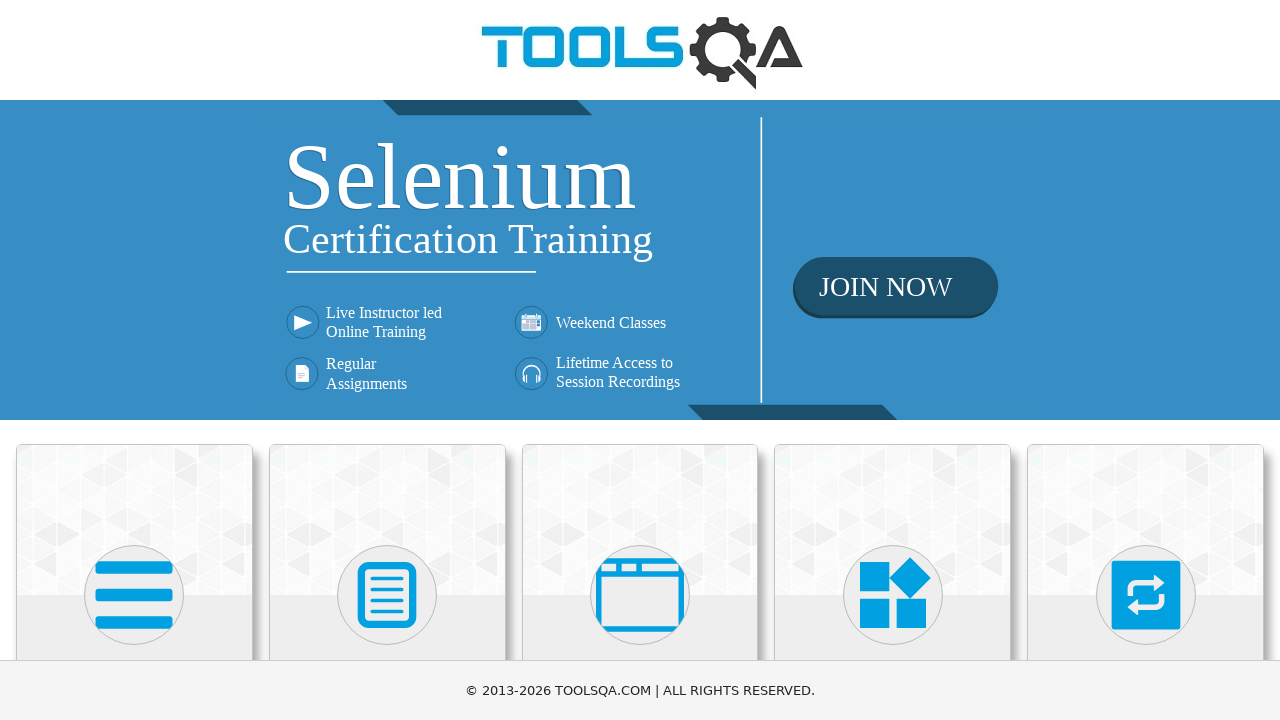

Switched to new page and waited for load state
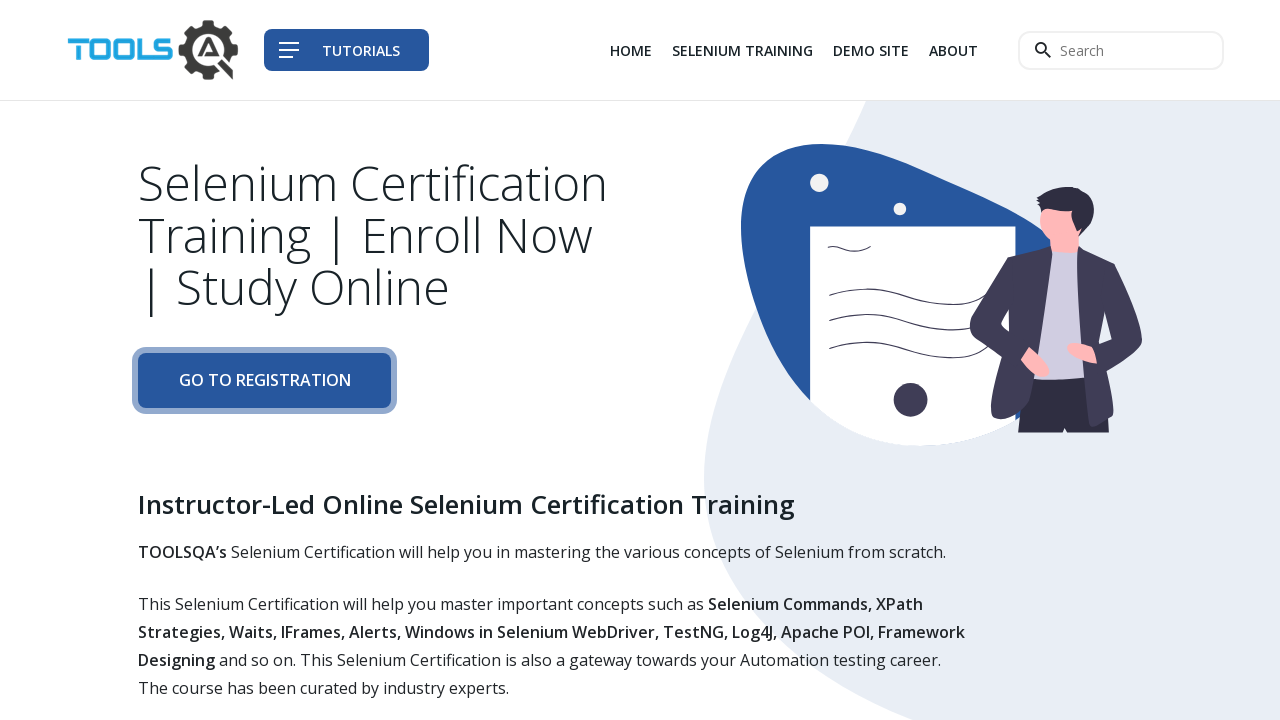

Filled search input with 'selenium' on input.navbar__search--input
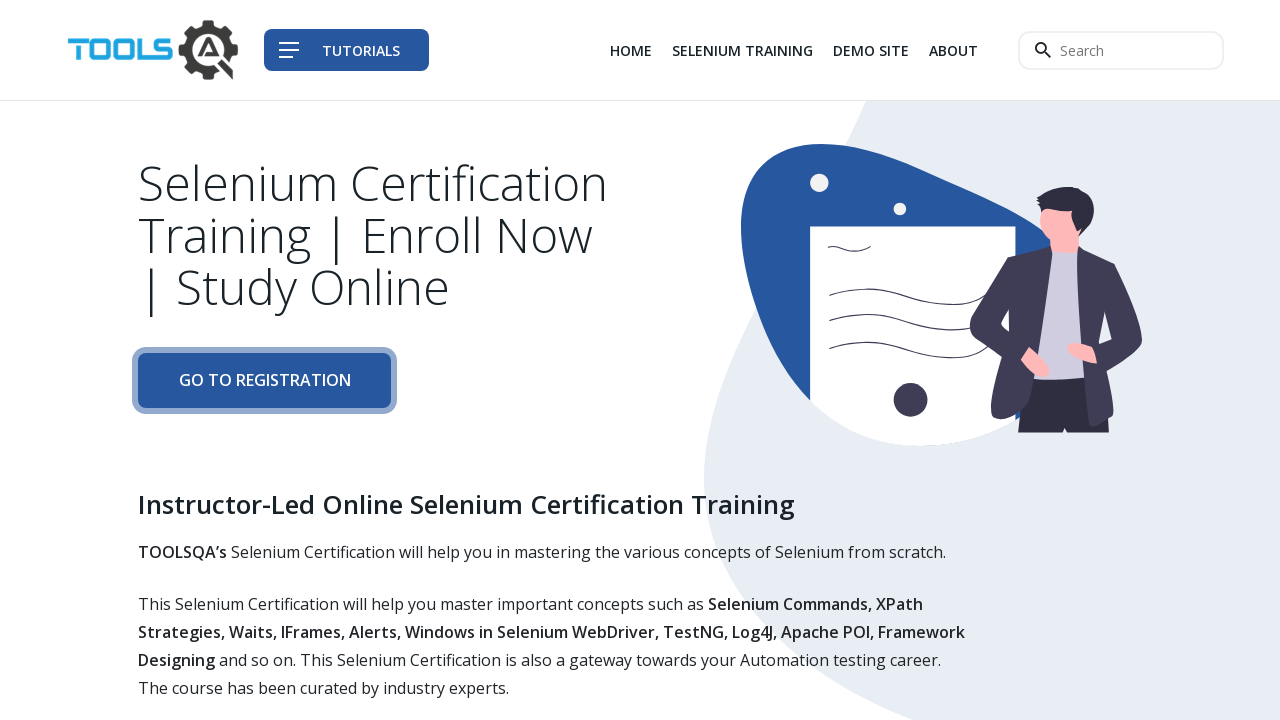

Pressed Enter to submit search on input.navbar__search--input
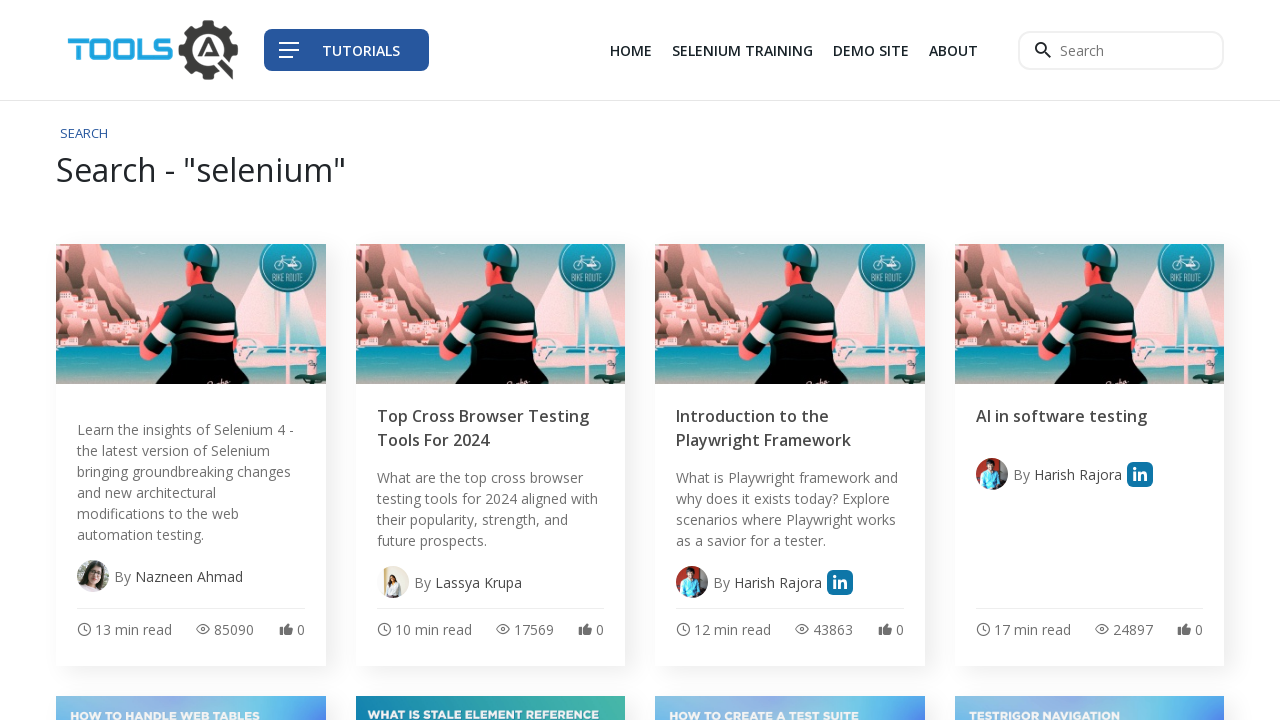

Search results page loaded with selenium keyword
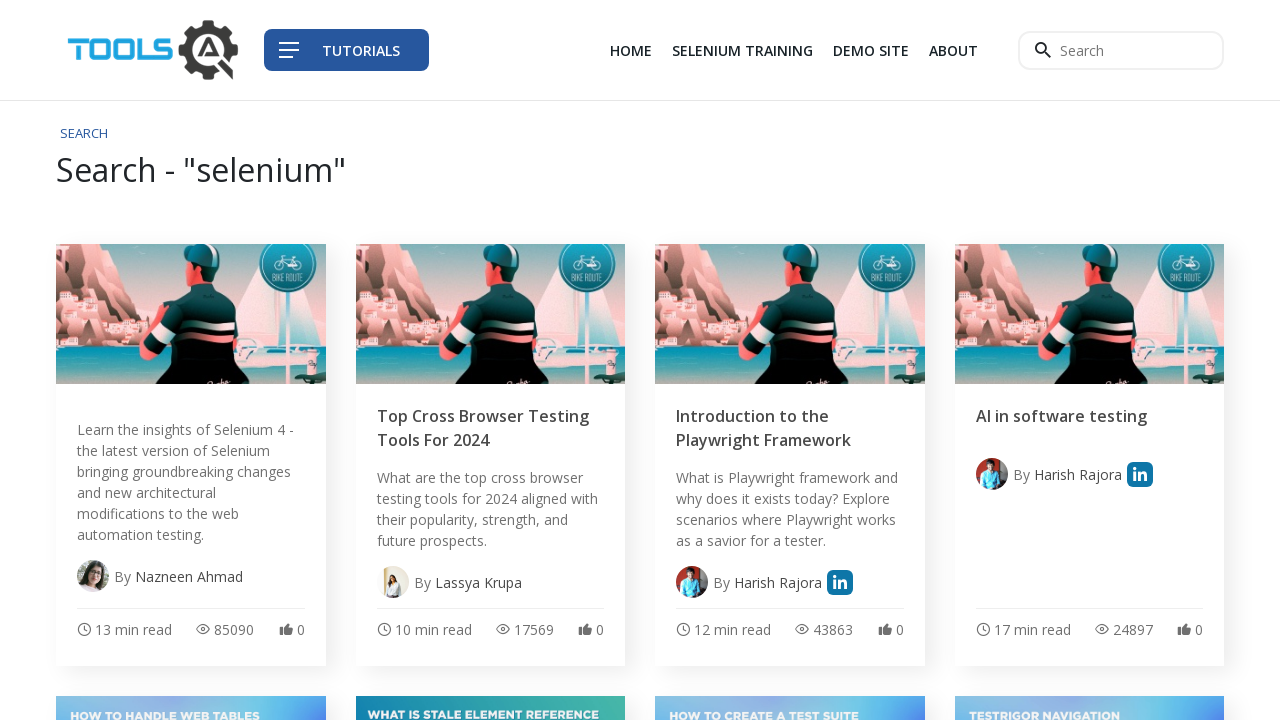

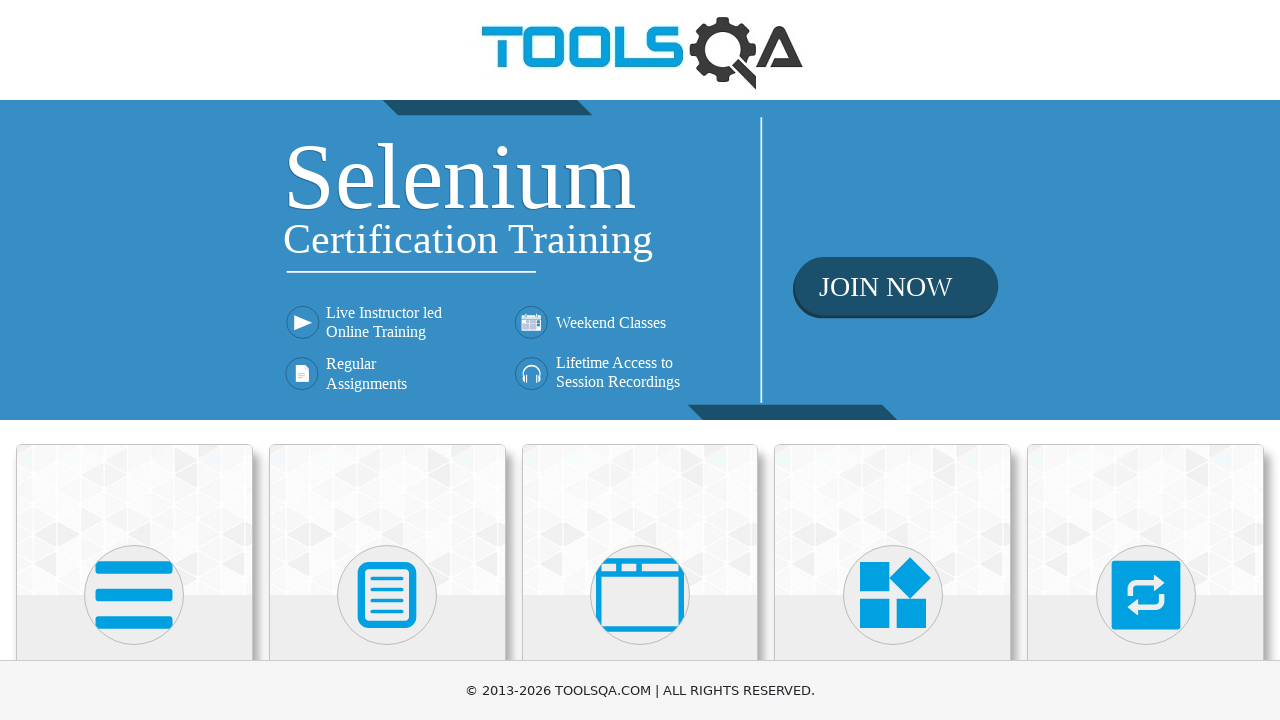